Tests hyperlink navigation by clicking on various HTTP status code links (200, 301, 404, 500) and verifying the browser navigates to the correct URLs, then navigating back using the "here" link.

Starting URL: https://the-internet.herokuapp.com/status_codes

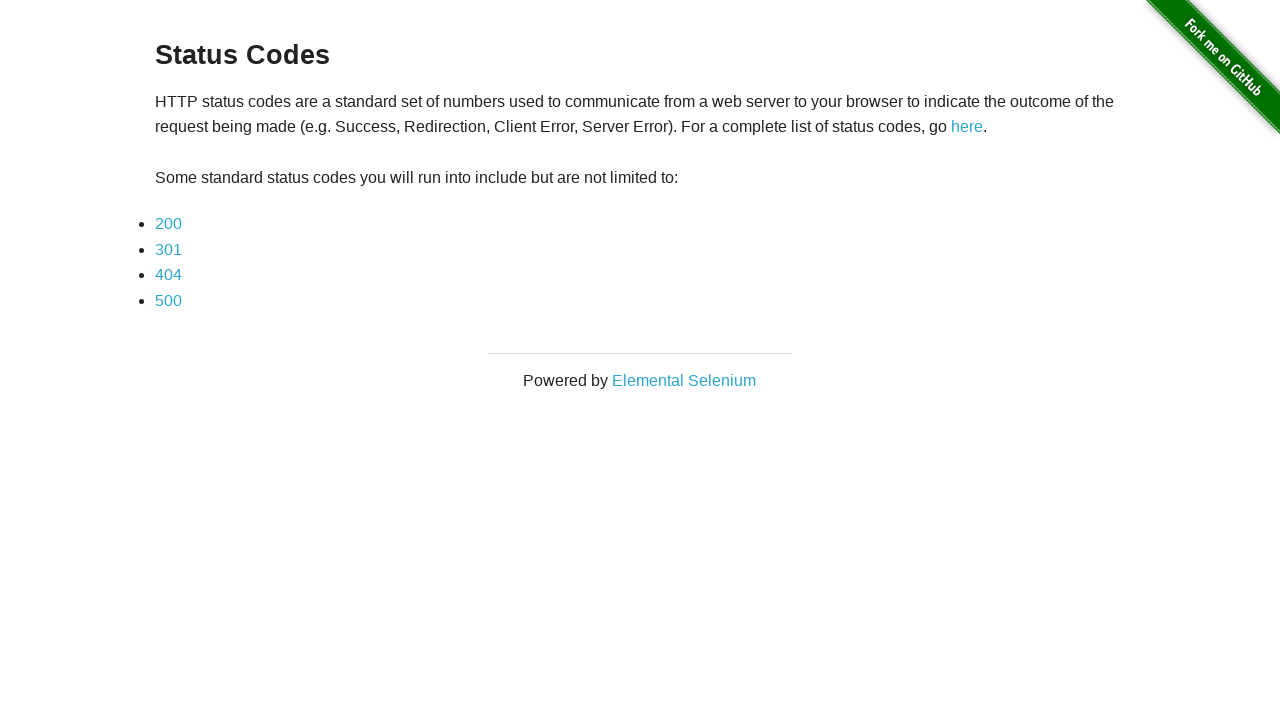

Clicked on HTTP 200 status code link at (168, 224) on a:text('200')
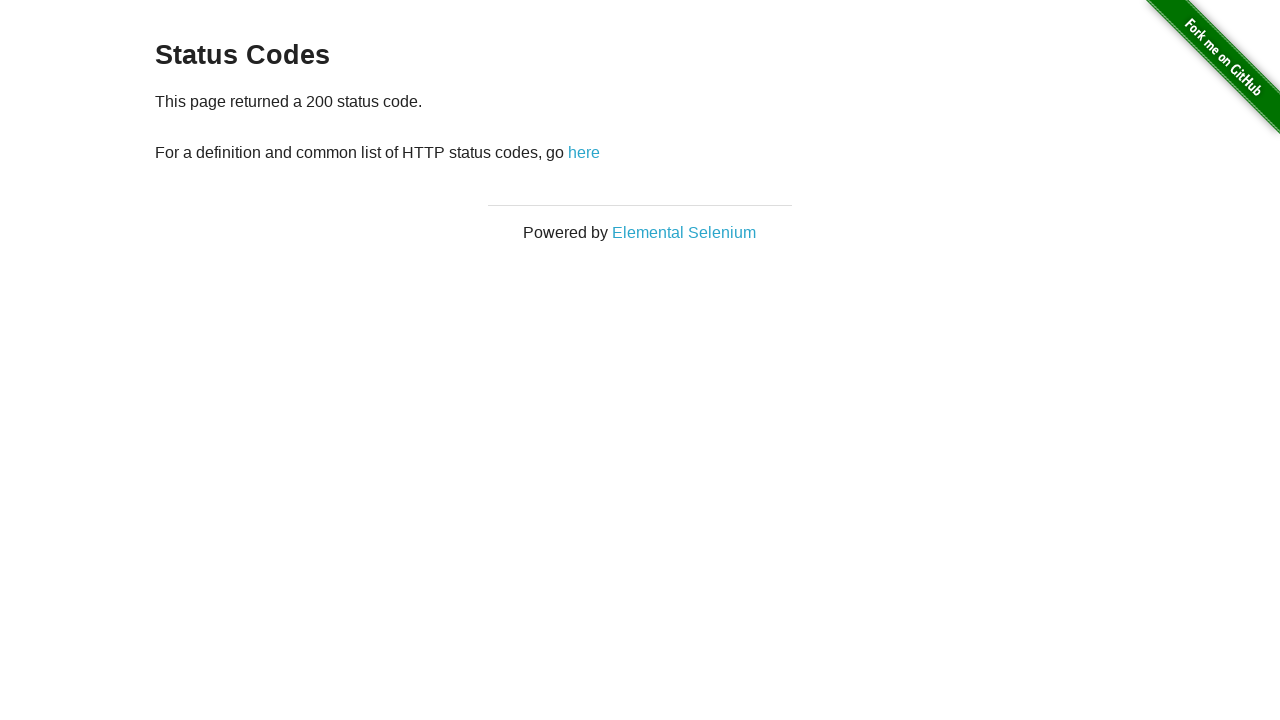

Navigated back to status codes page
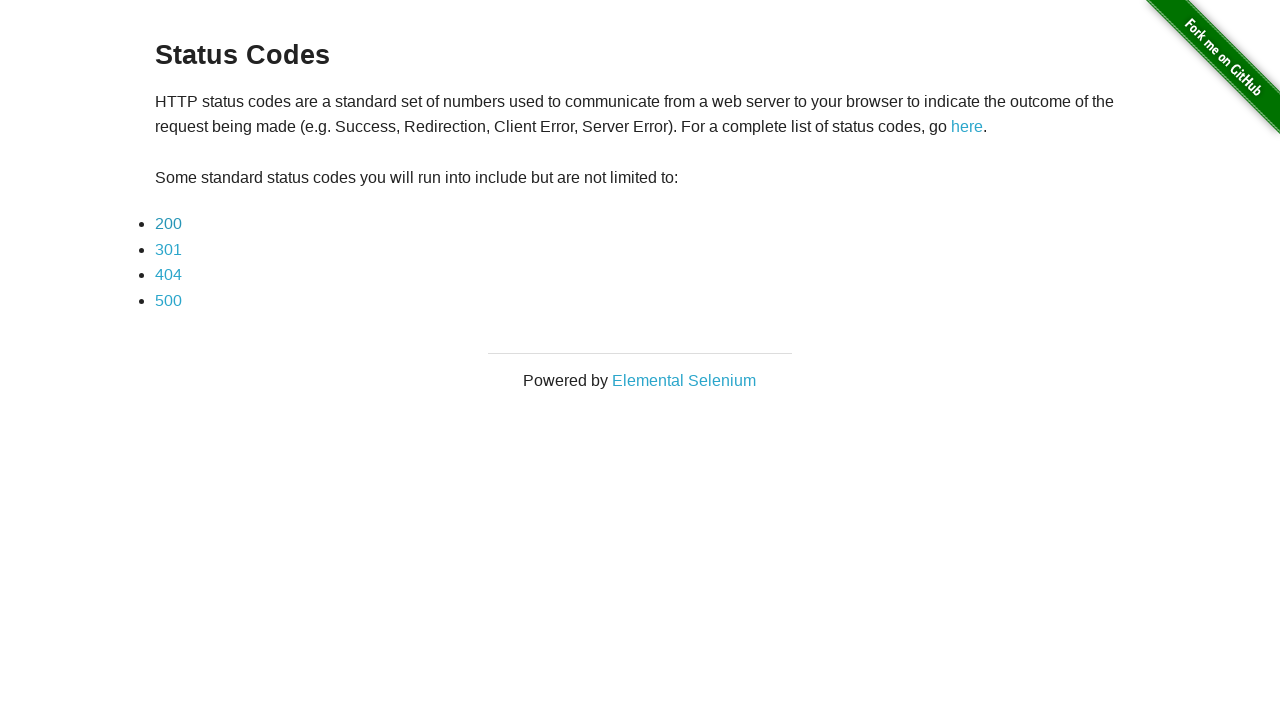

Waited 1000ms for page to stabilize
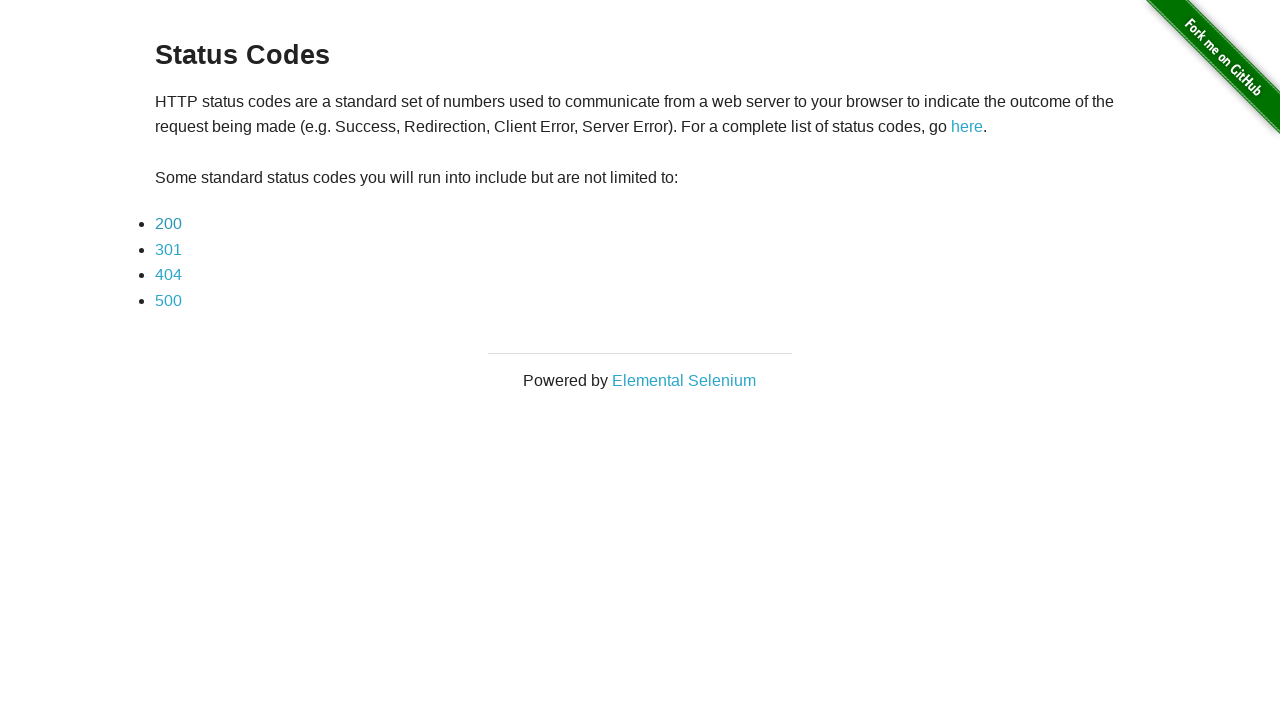

Clicked on HTTP 301 status code link at (168, 249) on a:text('301')
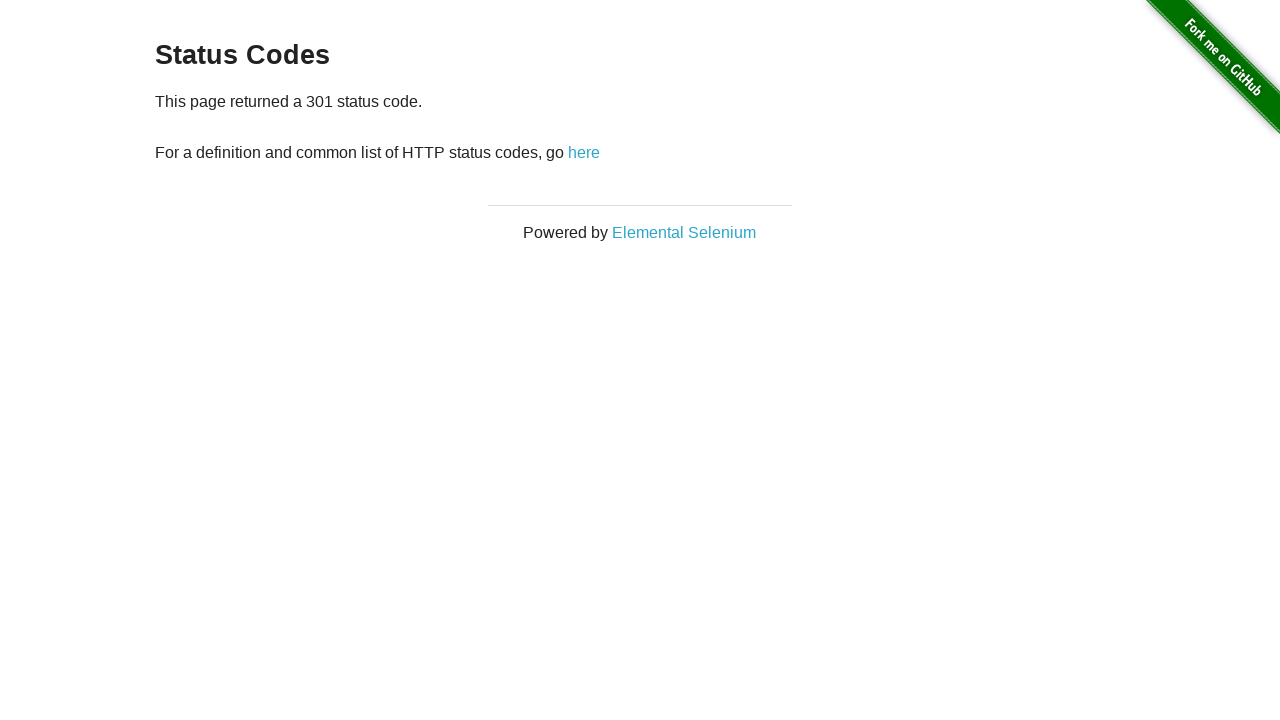

Clicked 'here' link to return to status codes page at (584, 152) on a:text('here')
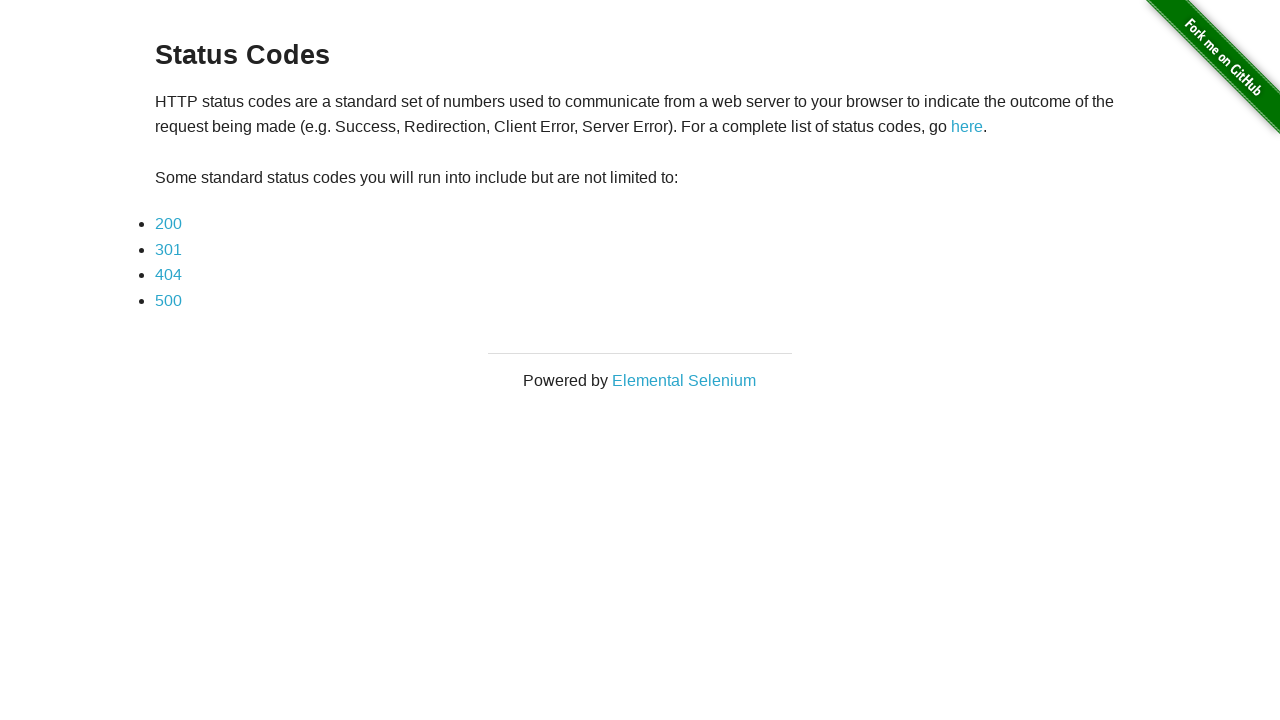

Waited 1000ms for page to stabilize
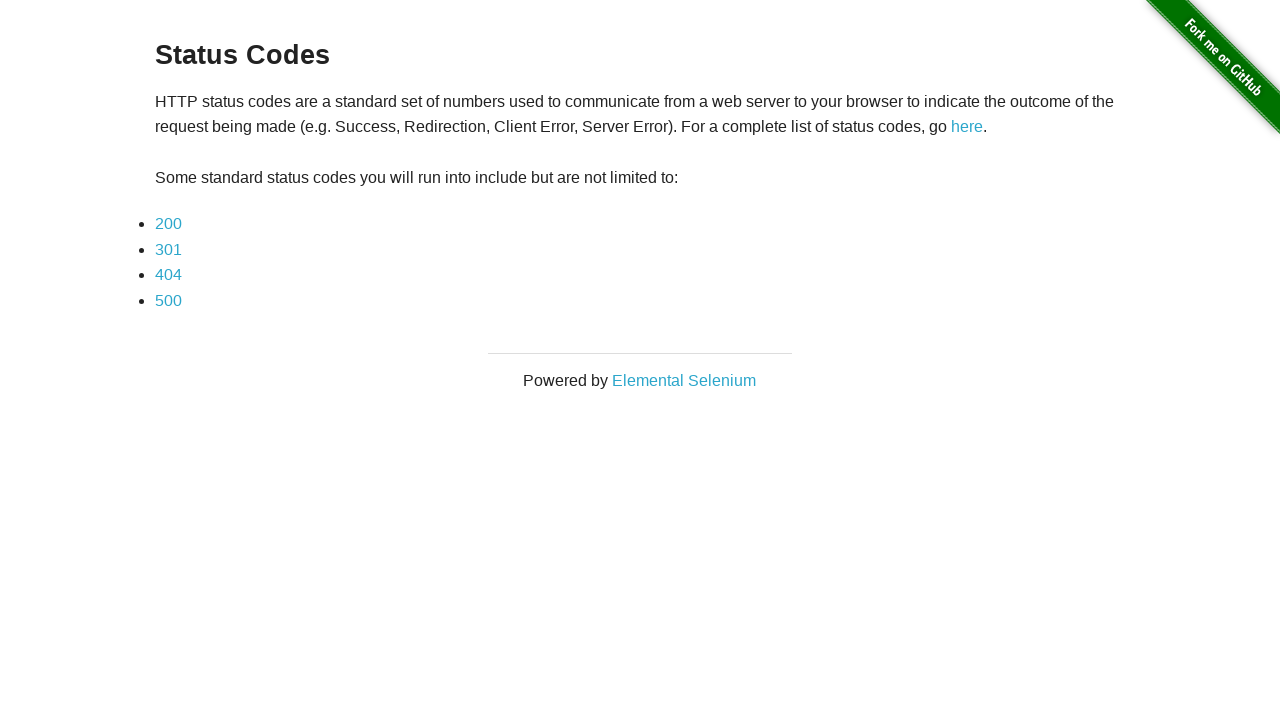

Clicked on HTTP 404 status code link at (168, 275) on a:text('404')
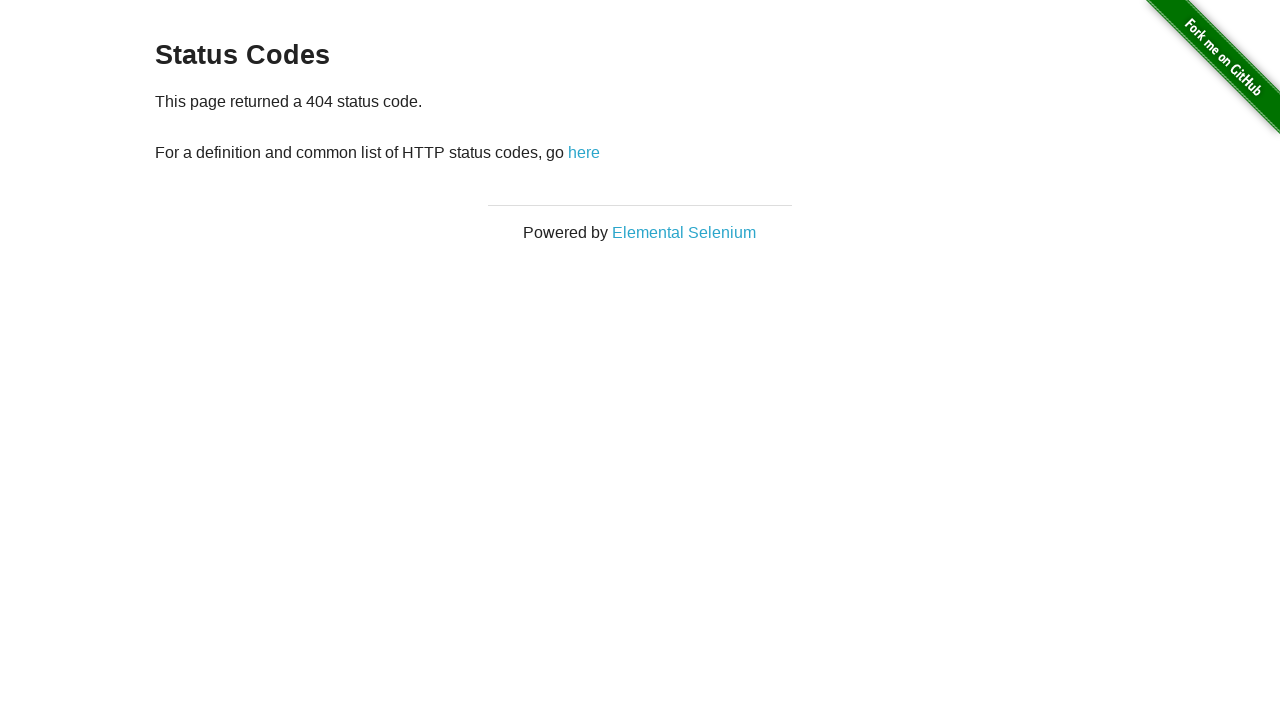

Clicked 'here' link to return to status codes page at (584, 152) on a:text('here')
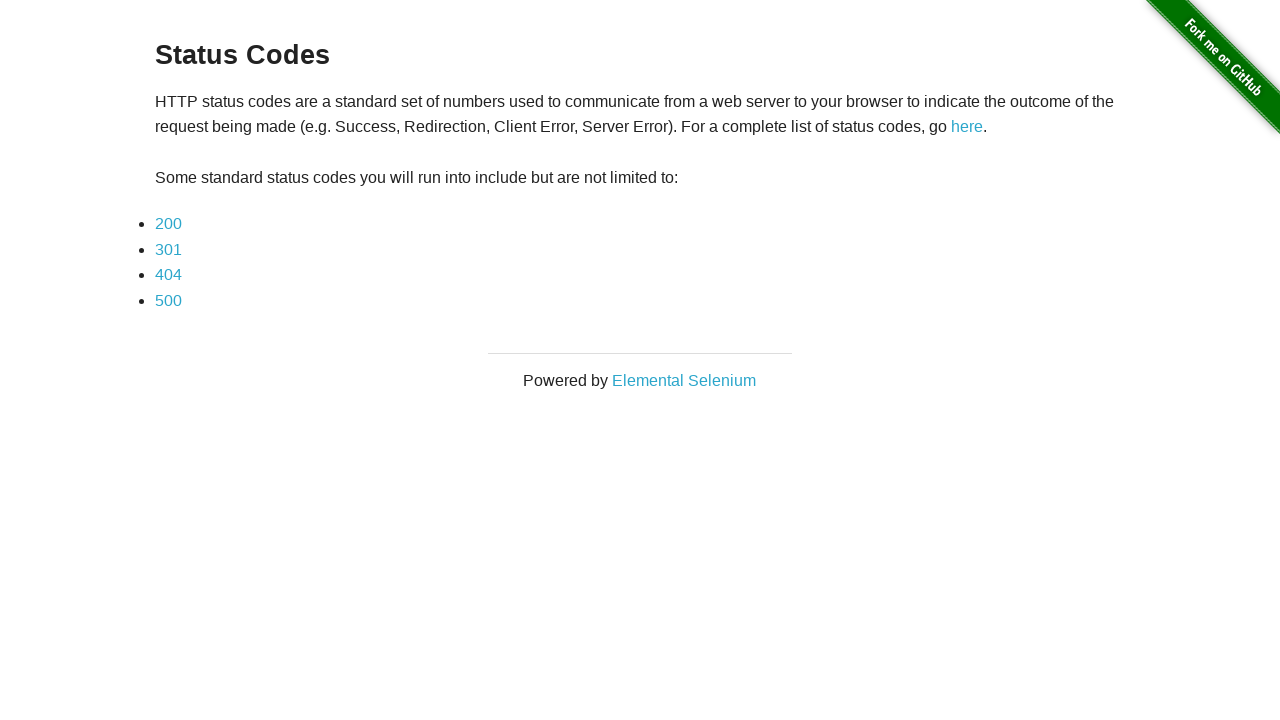

Waited 1000ms for page to stabilize
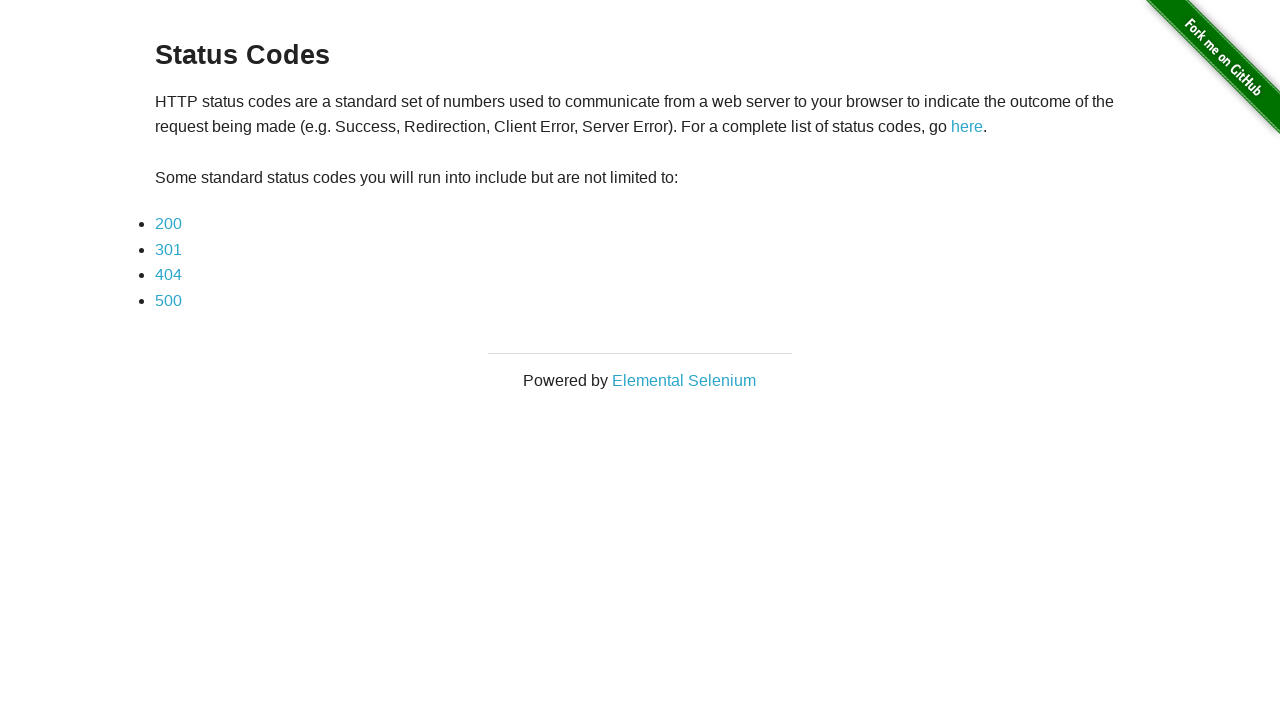

Clicked on HTTP 500 status code link at (168, 300) on a:text('500')
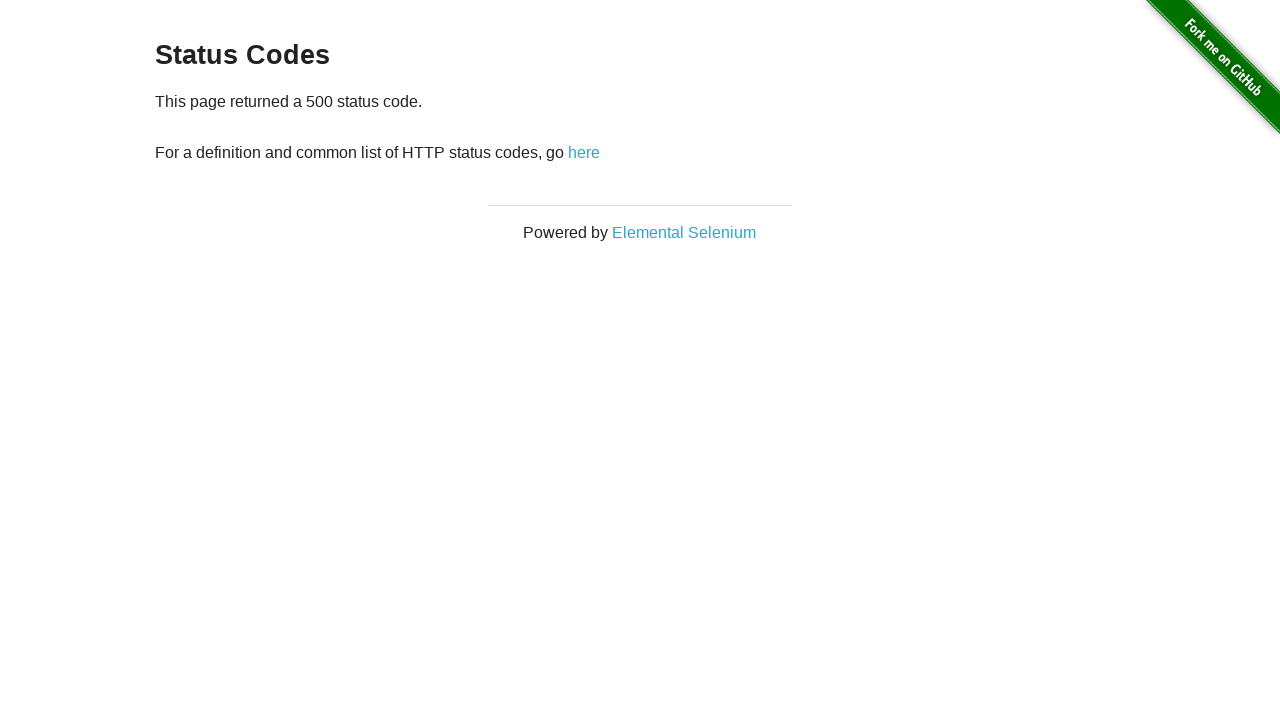

Clicked 'here' link to return to status codes page at (584, 152) on a:text('here')
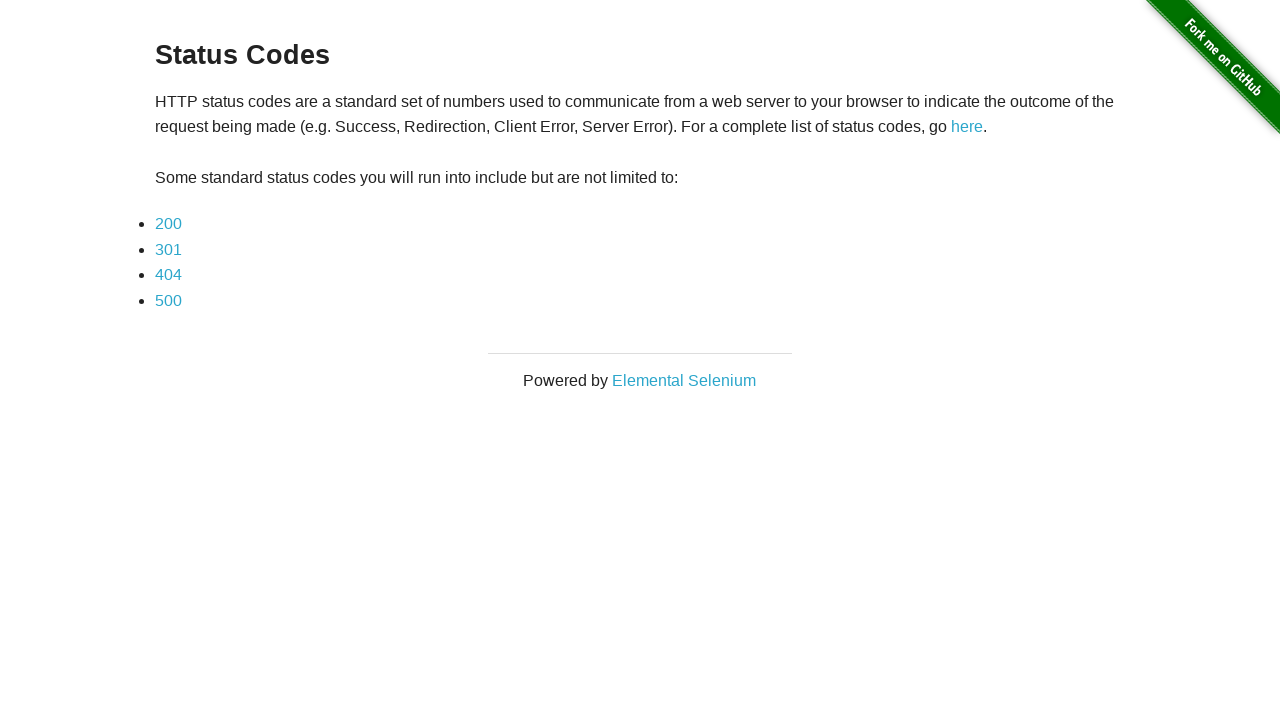

Waited 1000ms for page to stabilize
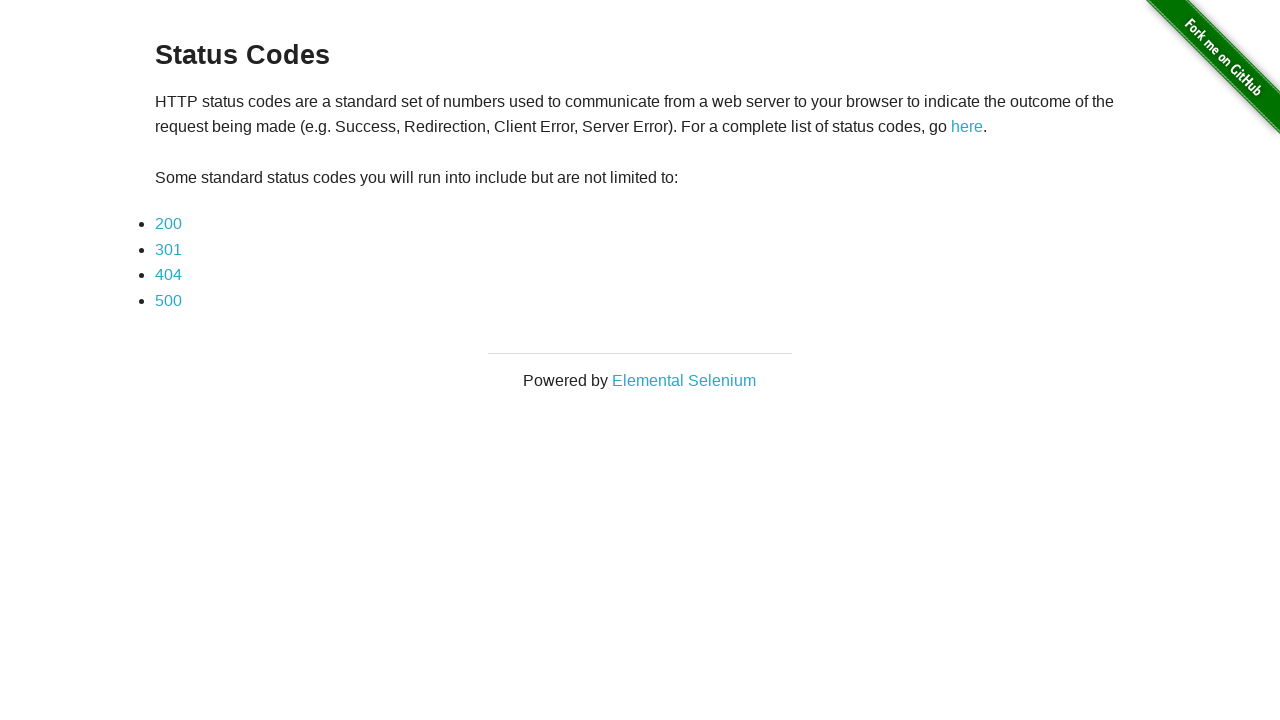

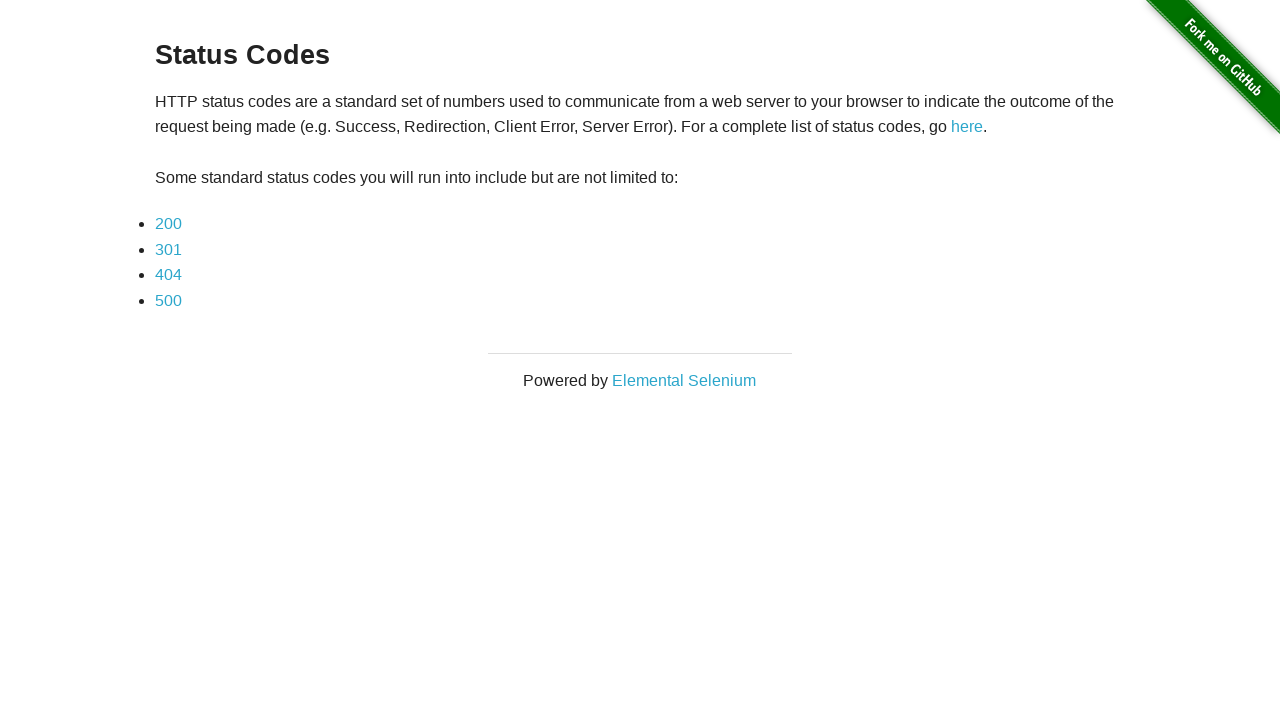